Tests double-click functionality by double-clicking a button and verifying the resulting text change.

Starting URL: https://automationfc.github.io/basic-form/index.html

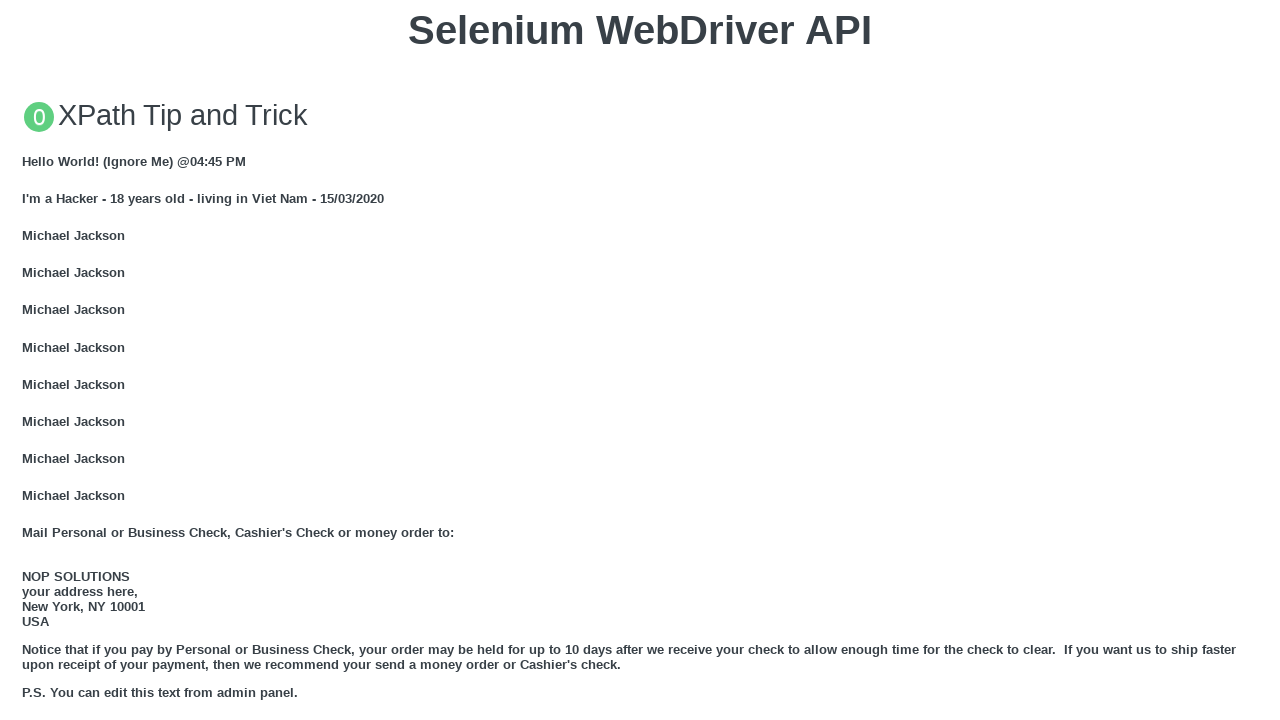

Scrolled double-click button into view
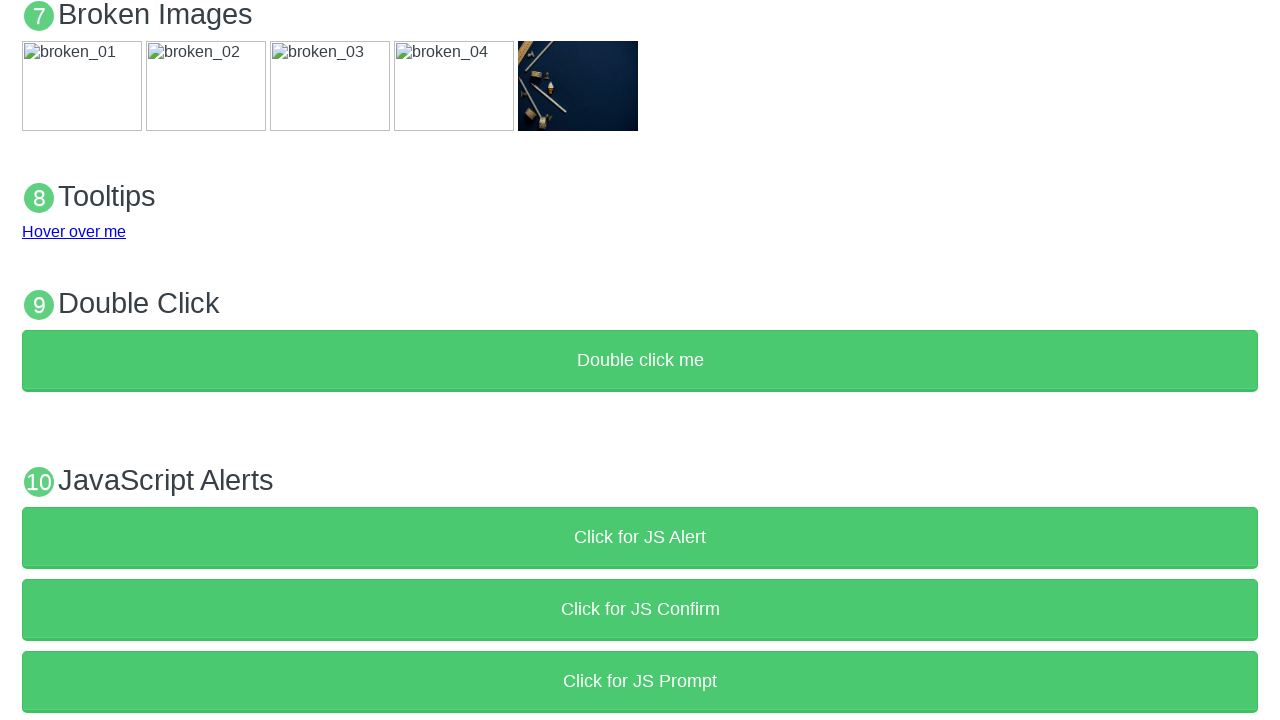

Double-clicked the button at (640, 361) on xpath=//button[text()='Double click me']
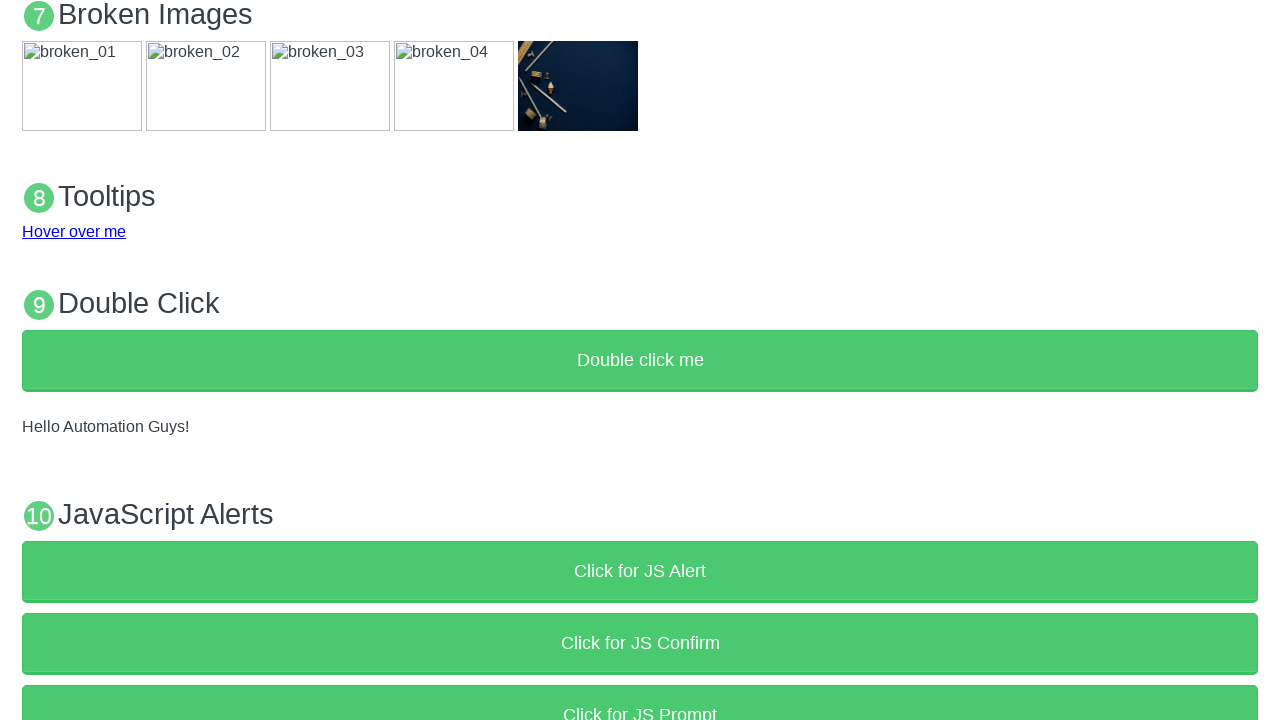

Verified result text equals 'Hello Automation Guys!'
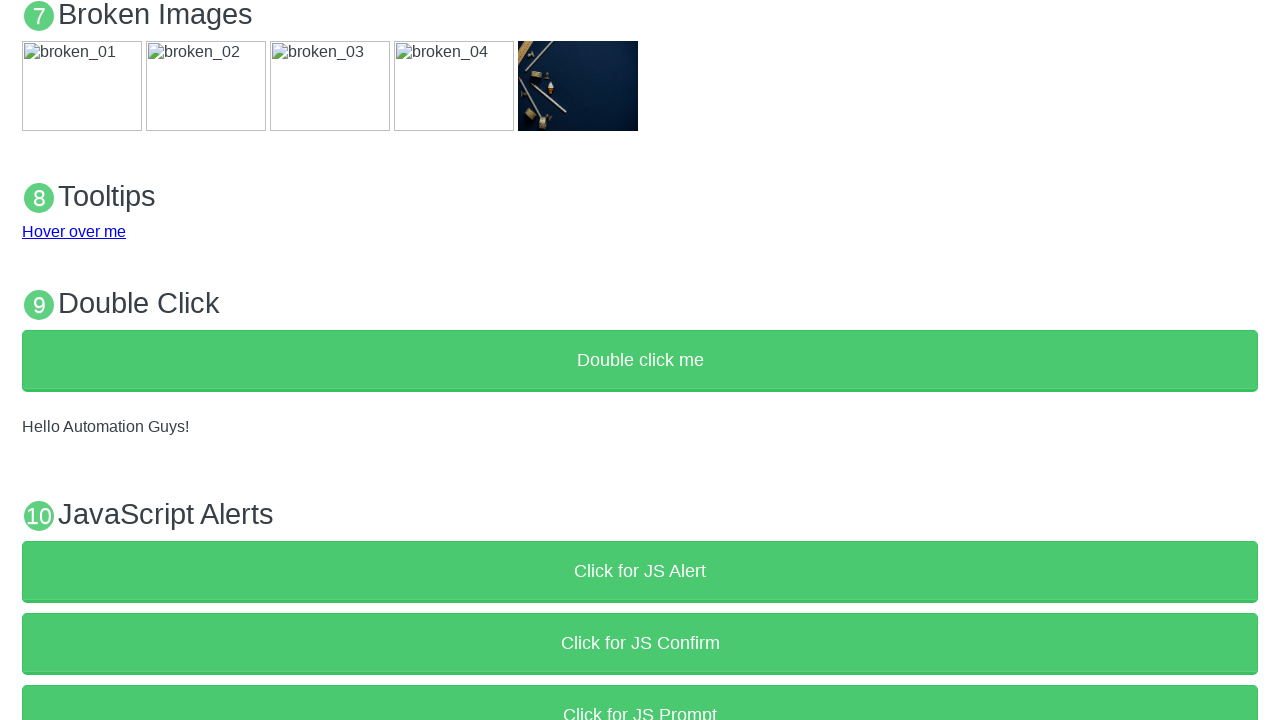

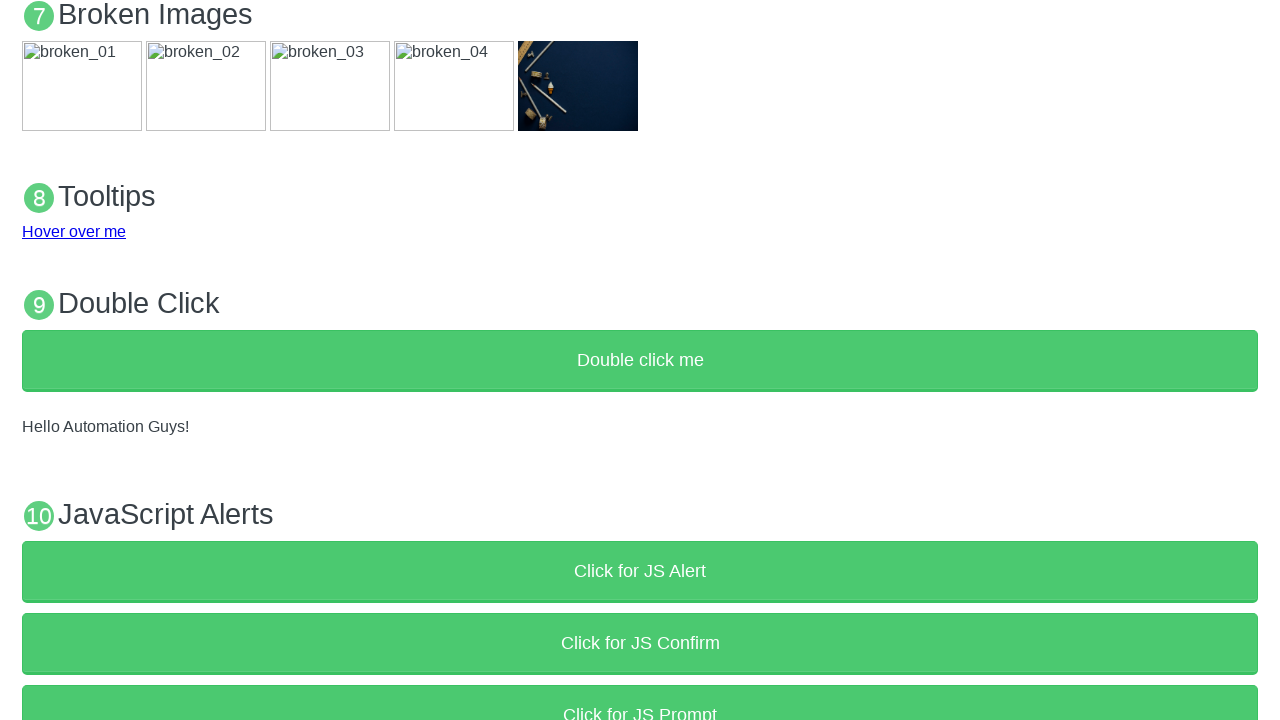